Tests that other controls are hidden when editing a todo item.

Starting URL: https://demo.playwright.dev/todomvc

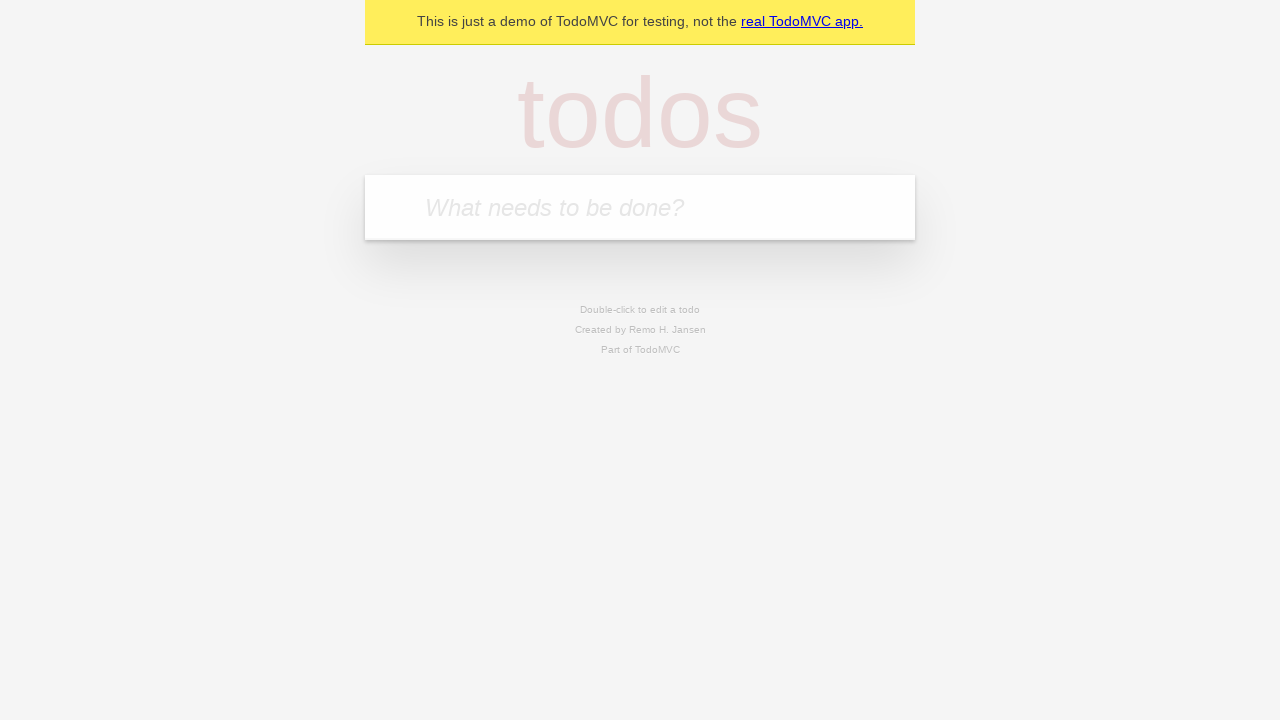

Filled new todo field with 'buy some cheese' on internal:attr=[placeholder="What needs to be done?"i]
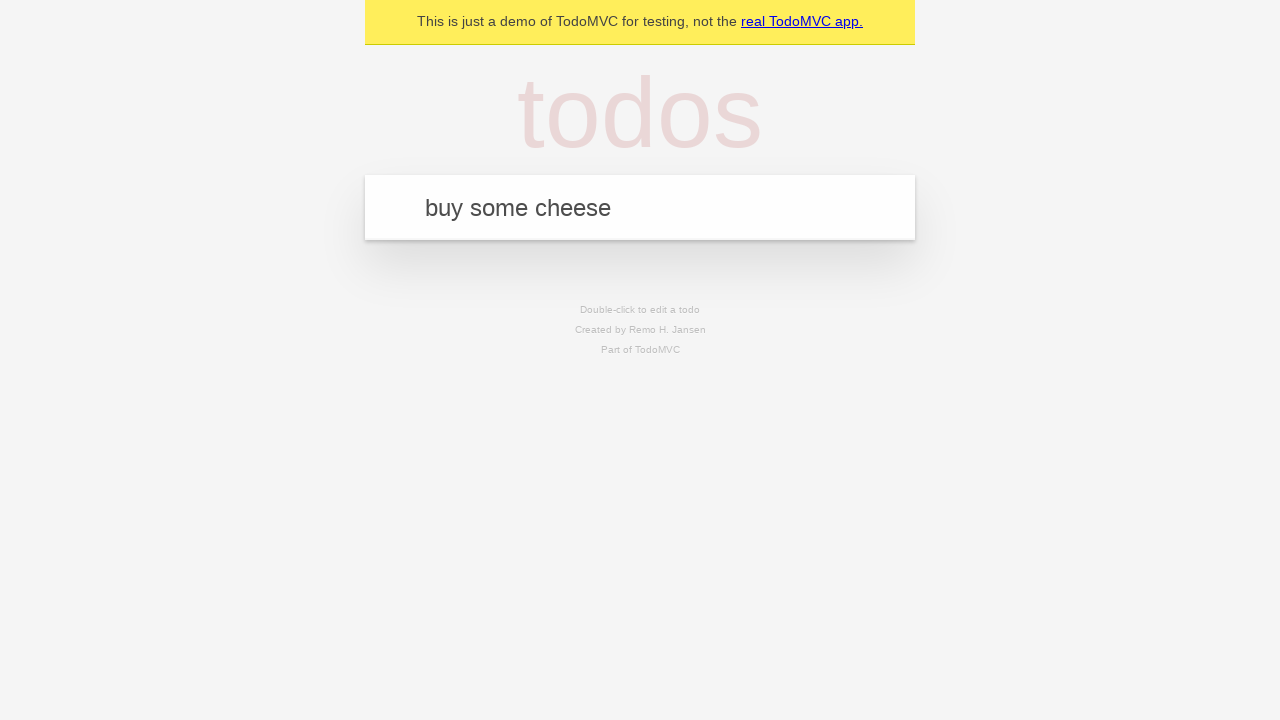

Pressed Enter to create todo 'buy some cheese' on internal:attr=[placeholder="What needs to be done?"i]
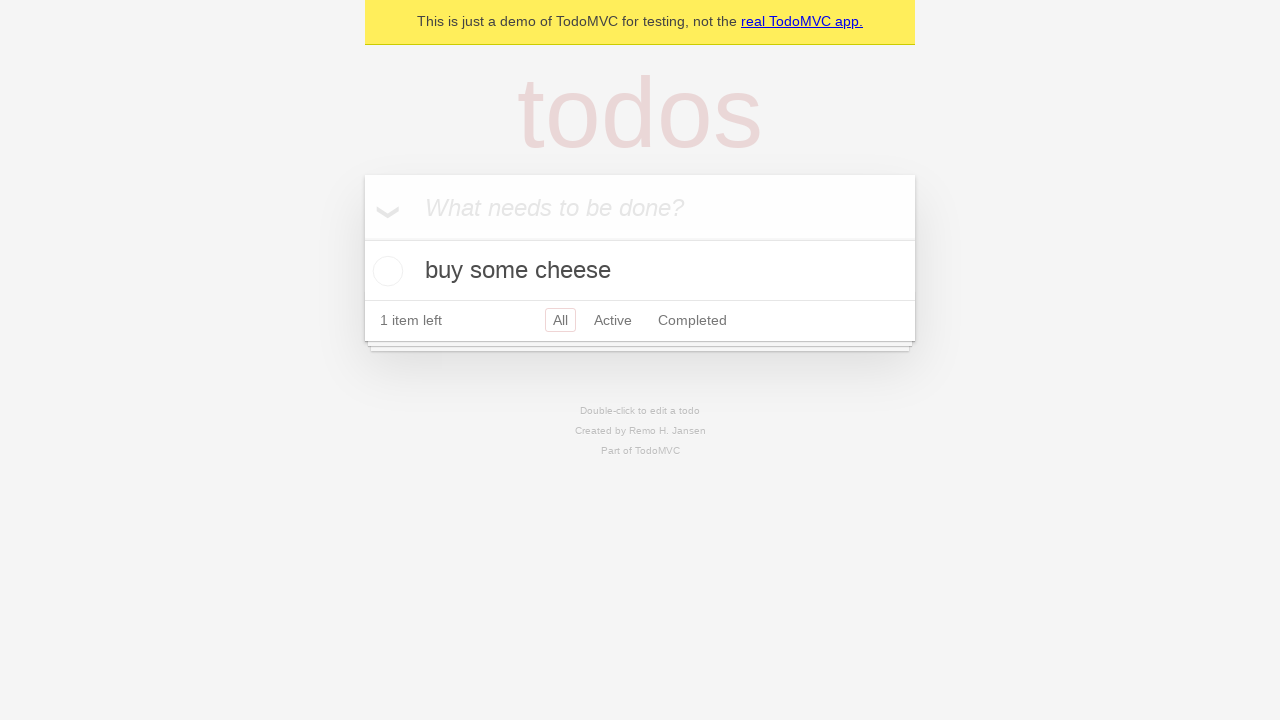

Filled new todo field with 'feed the cat' on internal:attr=[placeholder="What needs to be done?"i]
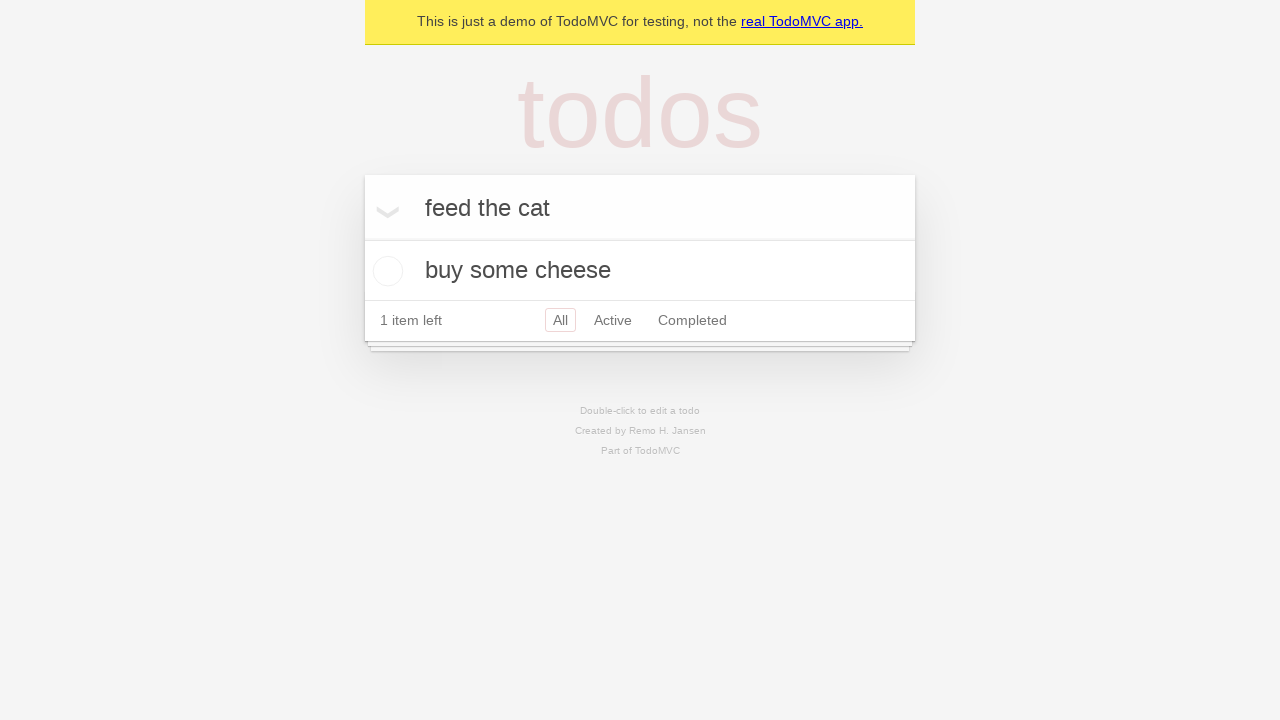

Pressed Enter to create todo 'feed the cat' on internal:attr=[placeholder="What needs to be done?"i]
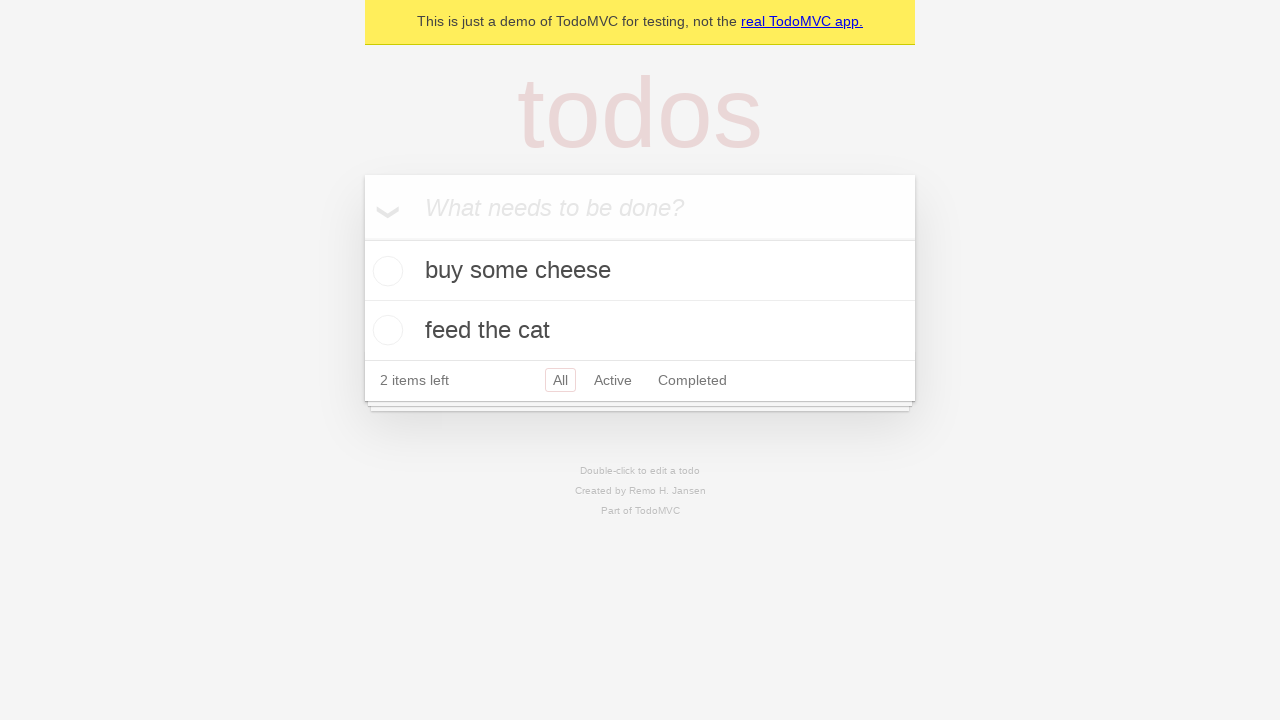

Filled new todo field with 'book a doctors appointment' on internal:attr=[placeholder="What needs to be done?"i]
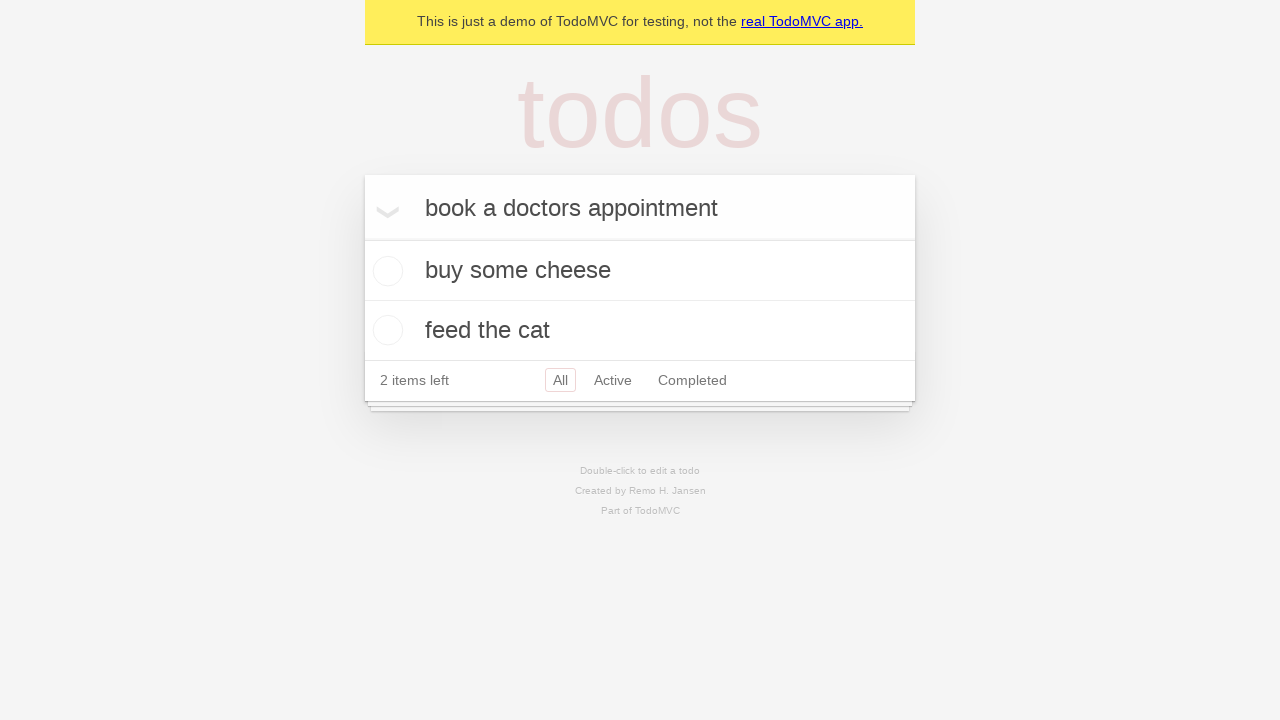

Pressed Enter to create todo 'book a doctors appointment' on internal:attr=[placeholder="What needs to be done?"i]
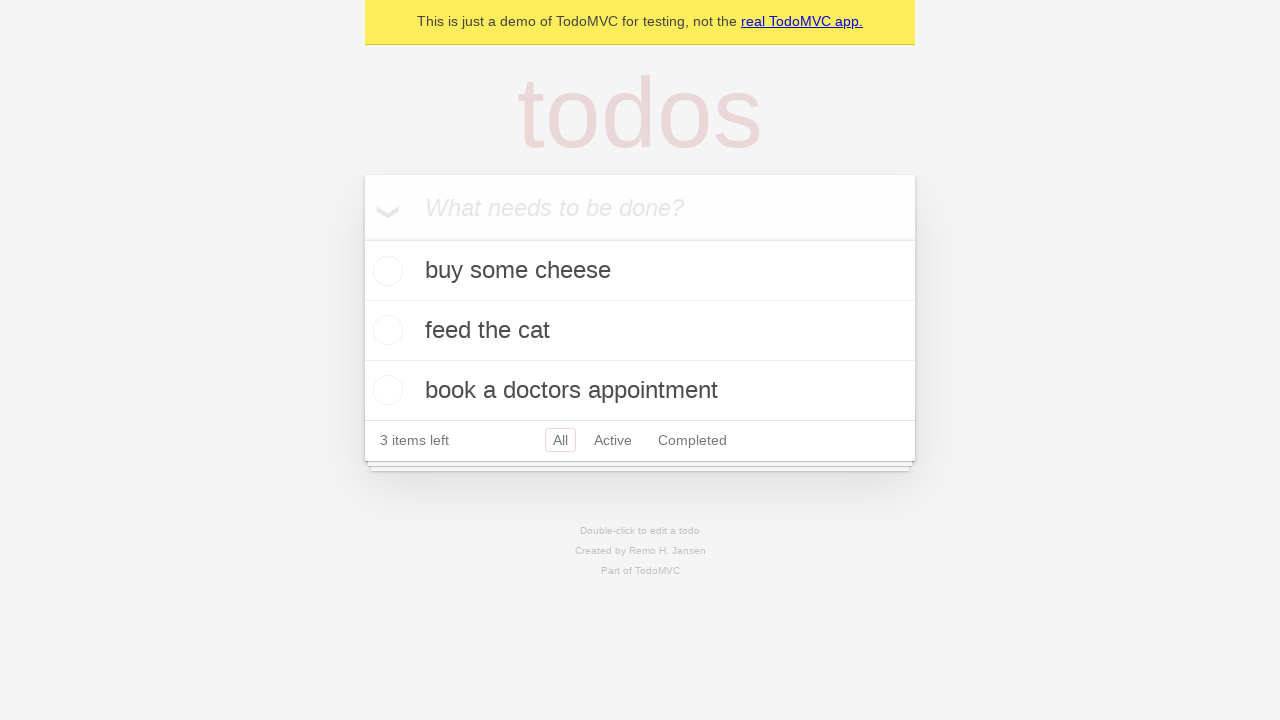

Double-clicked second todo item to enter edit mode at (640, 331) on internal:testid=[data-testid="todo-item"s] >> nth=1
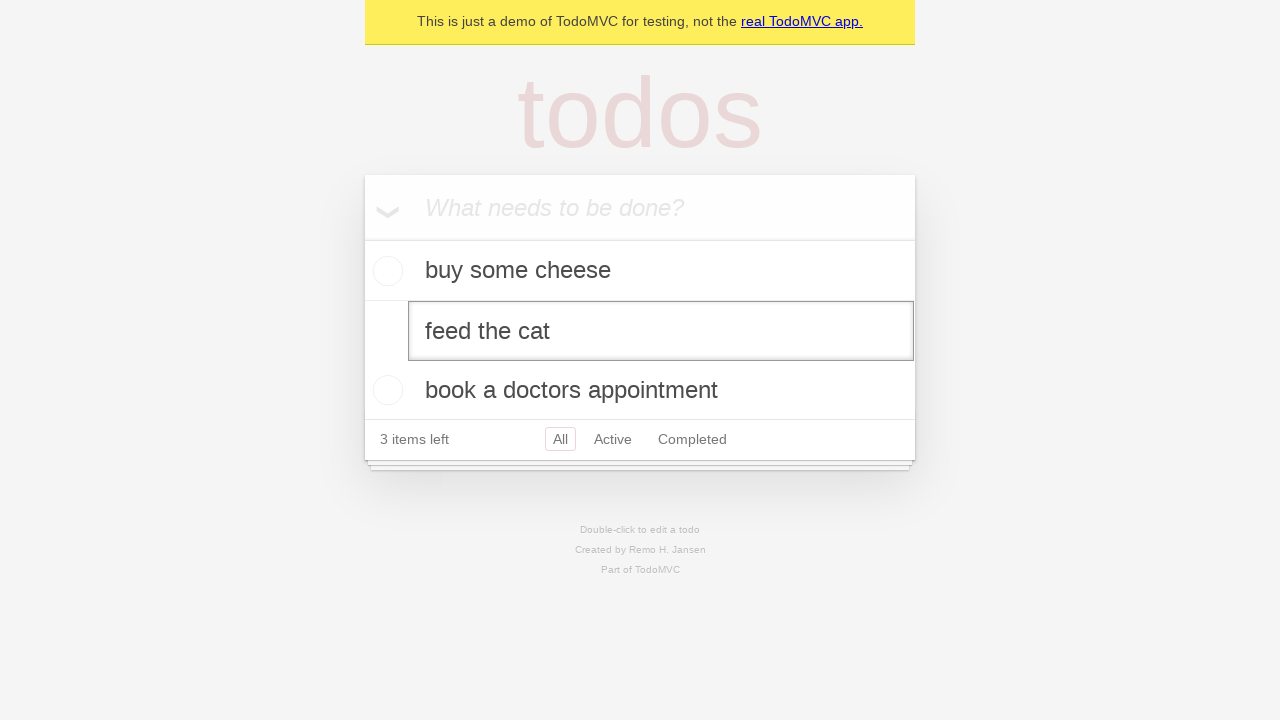

Edit textbox appeared and is ready for input
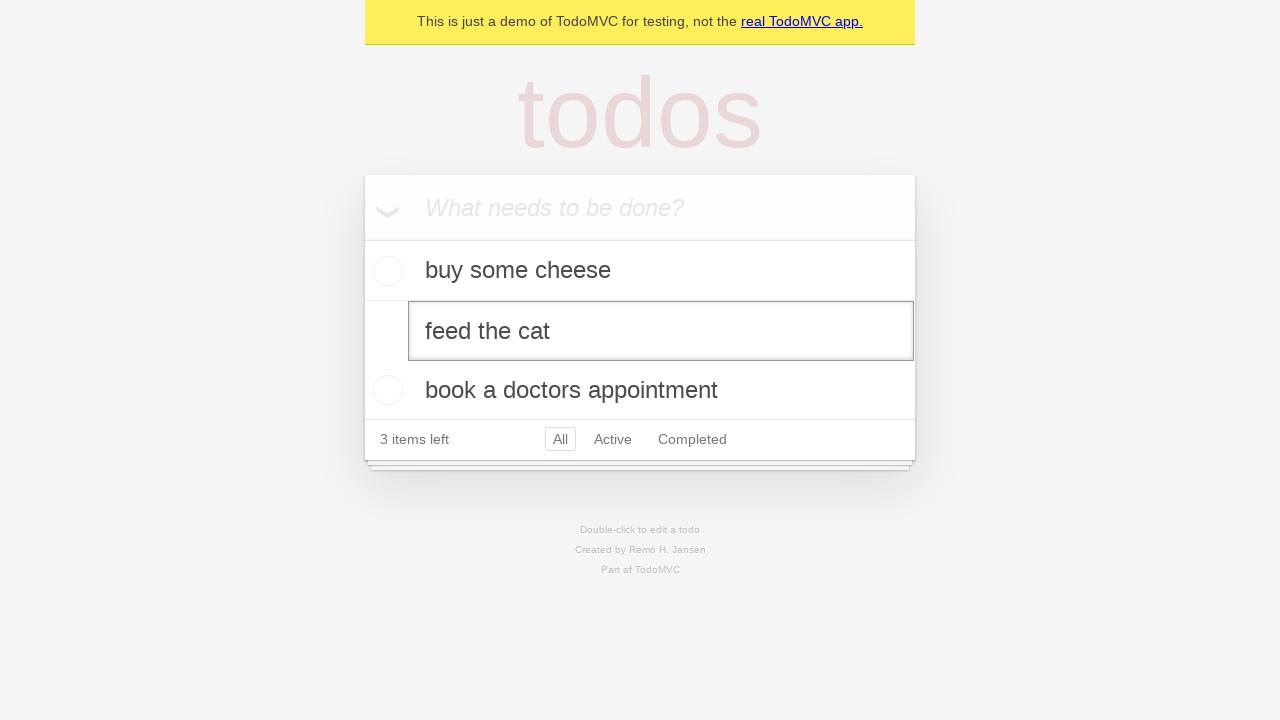

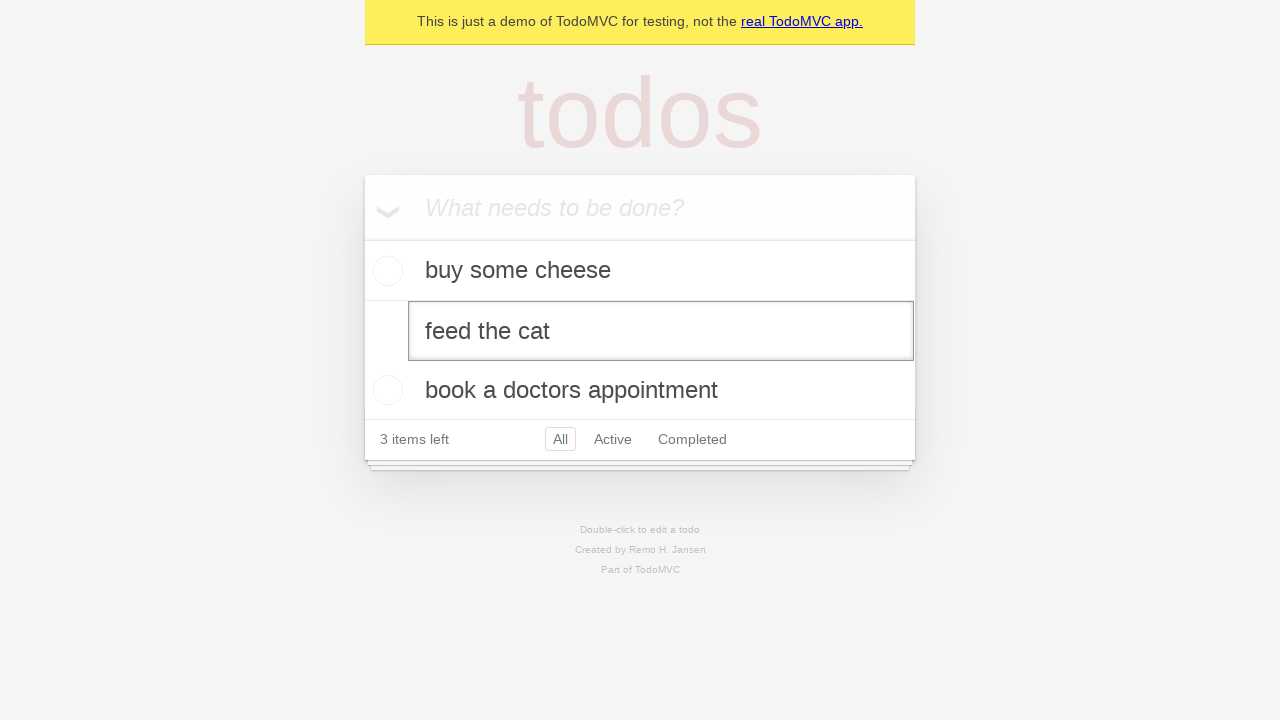